Tests a registration form by filling in personal details including first name, last name, username, email, password, phone number, selecting gender, entering date of birth, and selecting a department from a dropdown.

Starting URL: https://practice.cydeo.com/registration_form

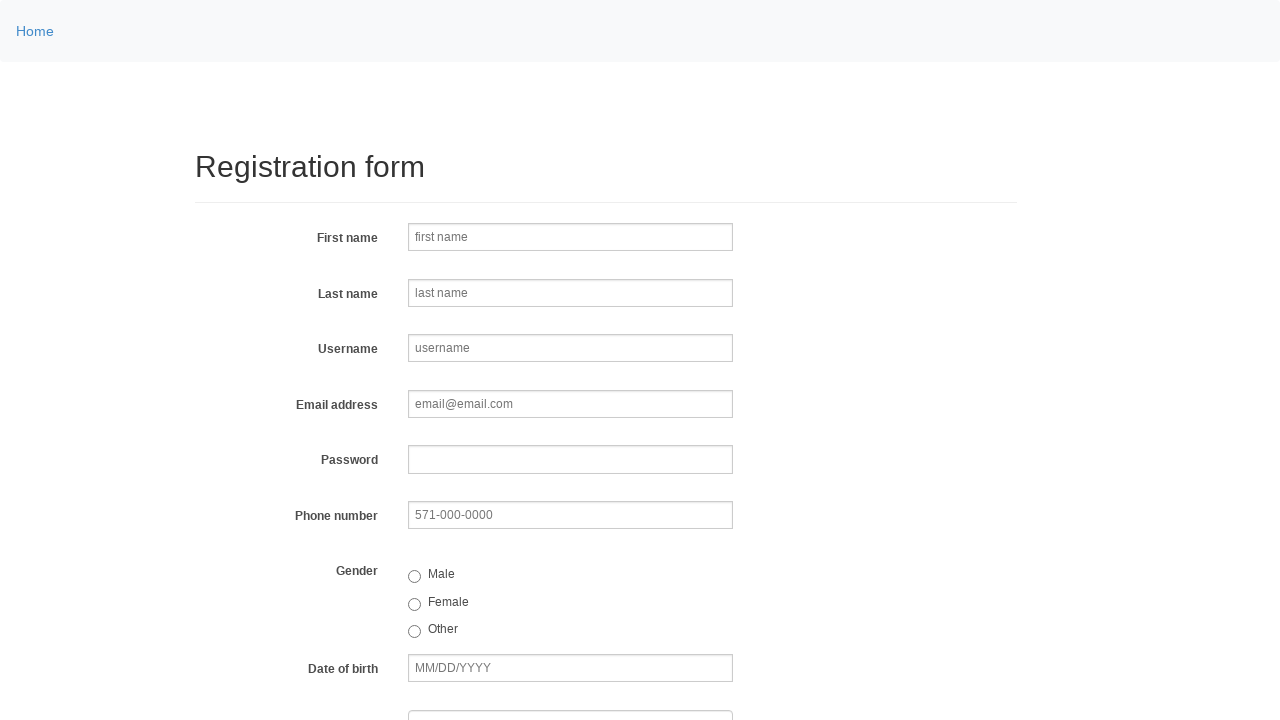

Filled first name field with 'Jennifer' on input[name='firstname']
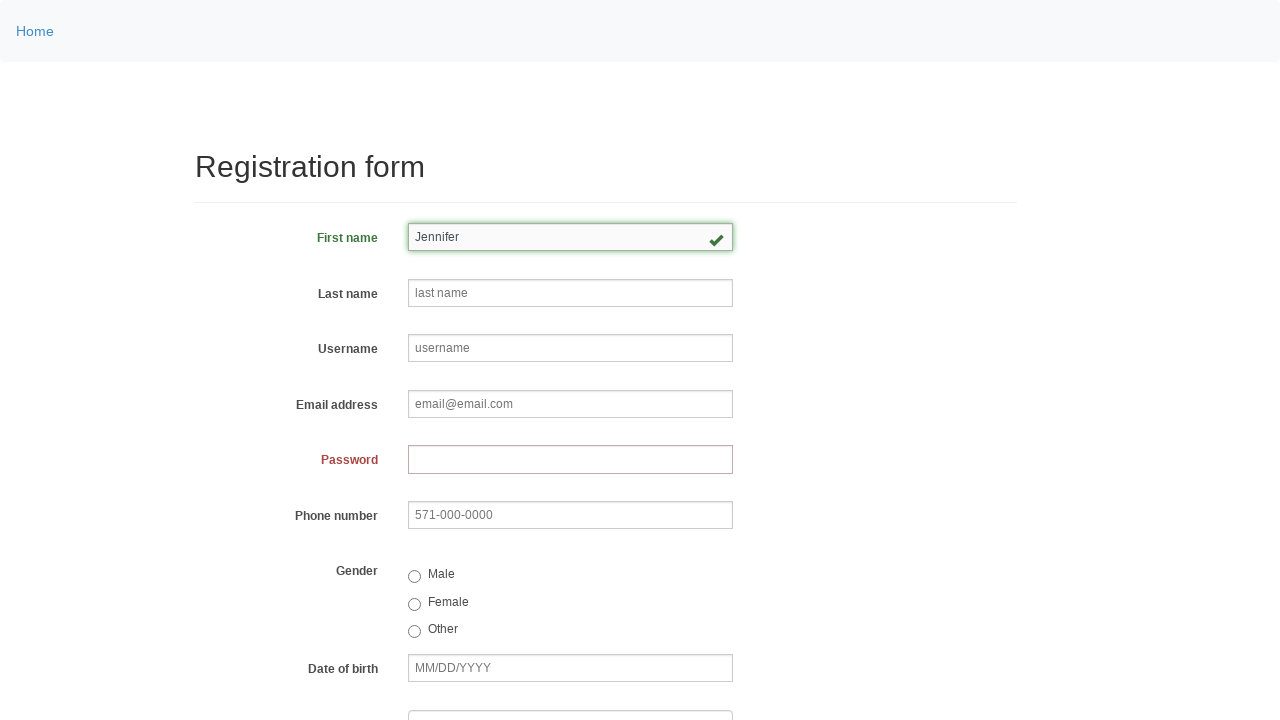

Filled last name field with 'Thompson' on input[name='lastname']
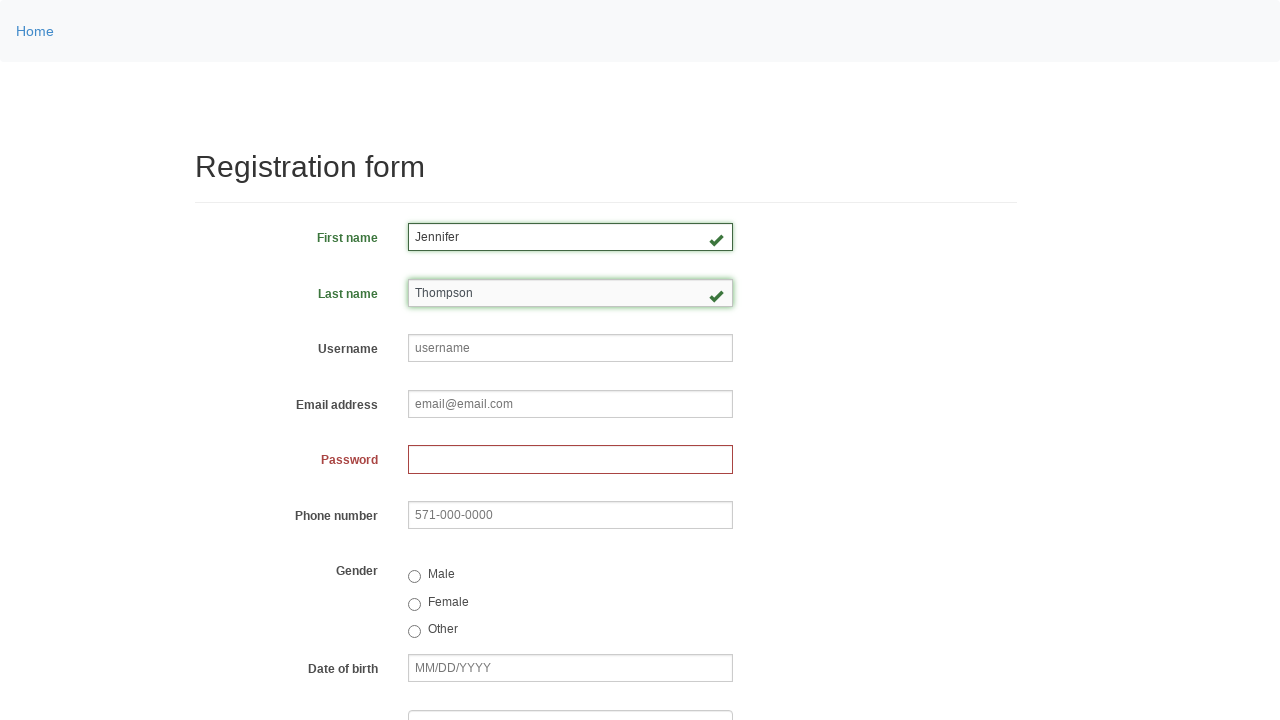

Filled username field with 'helpdesk792' on input[name='username']
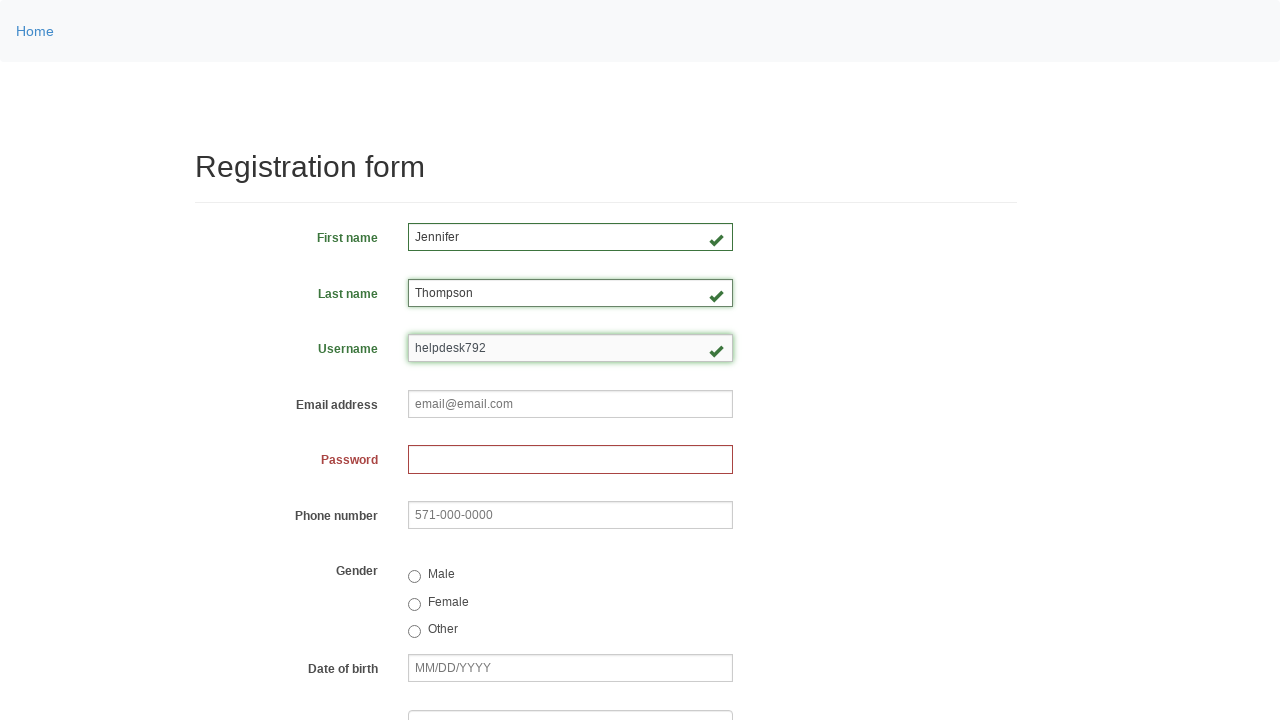

Filled email field with 'helpdesk792@email.com' on input[name='email']
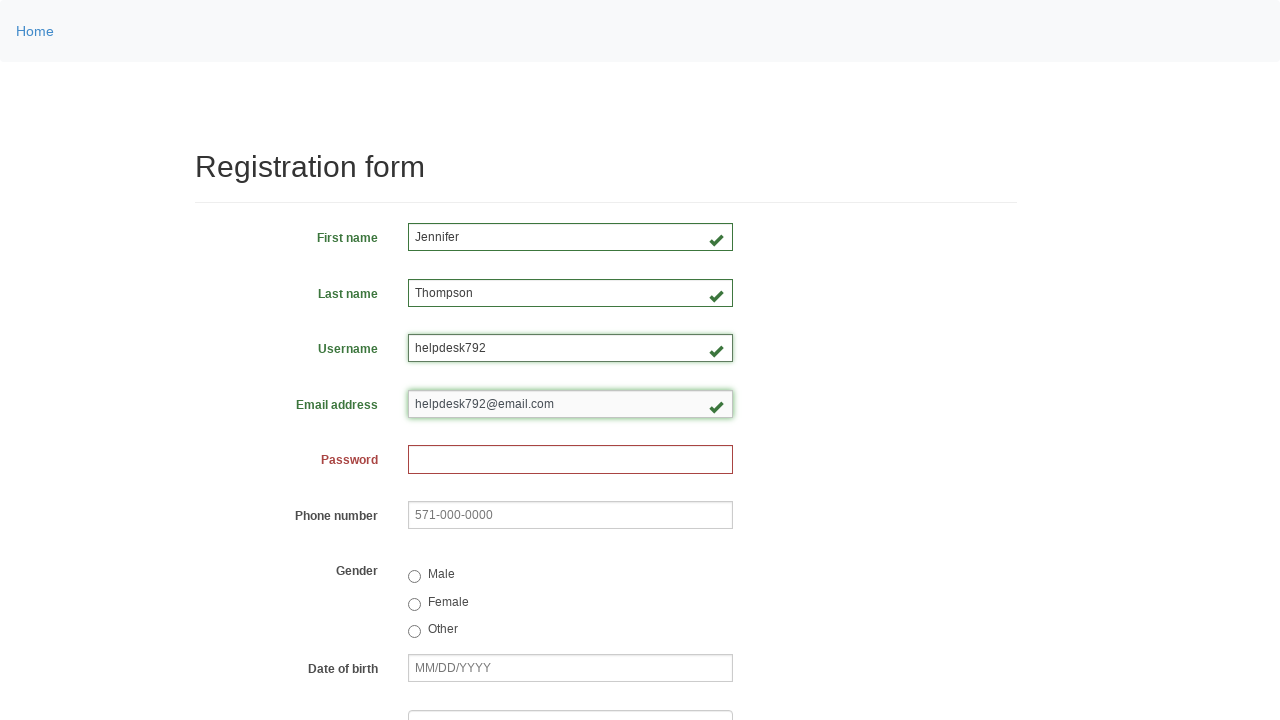

Filled password field with generated password on input[name='password']
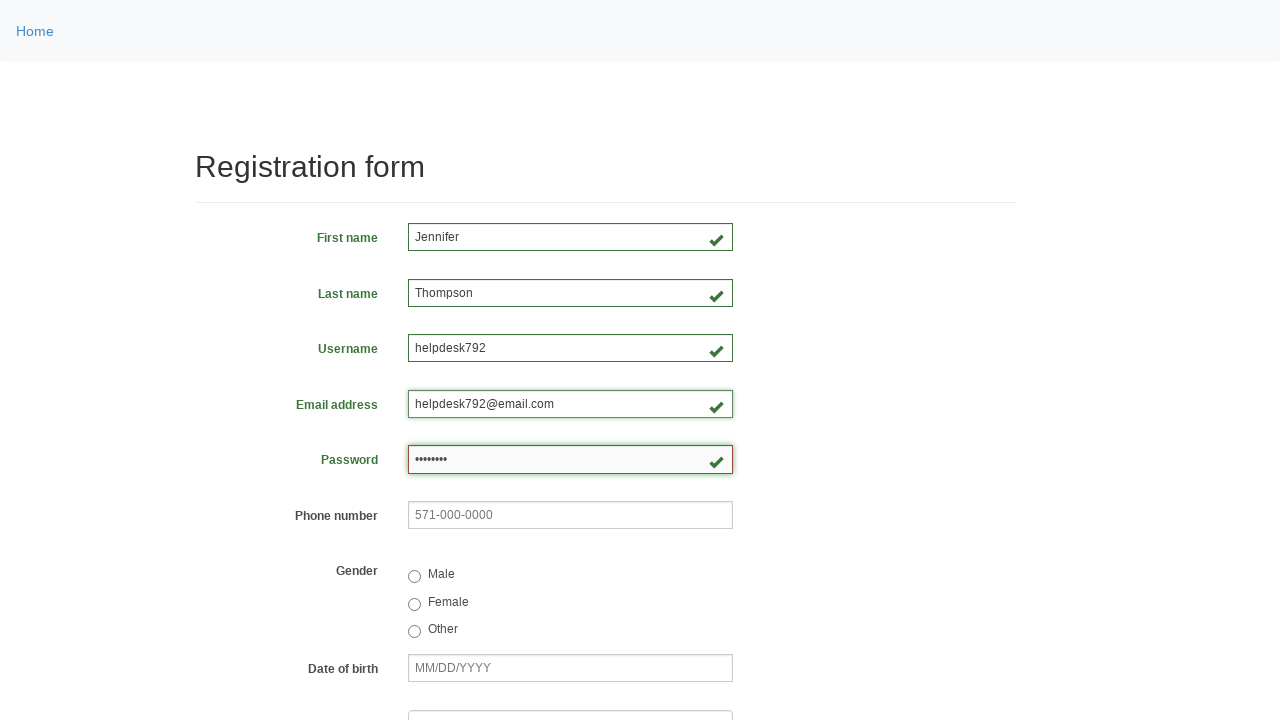

Filled phone number field with '993-268-5855' on input[name='phone']
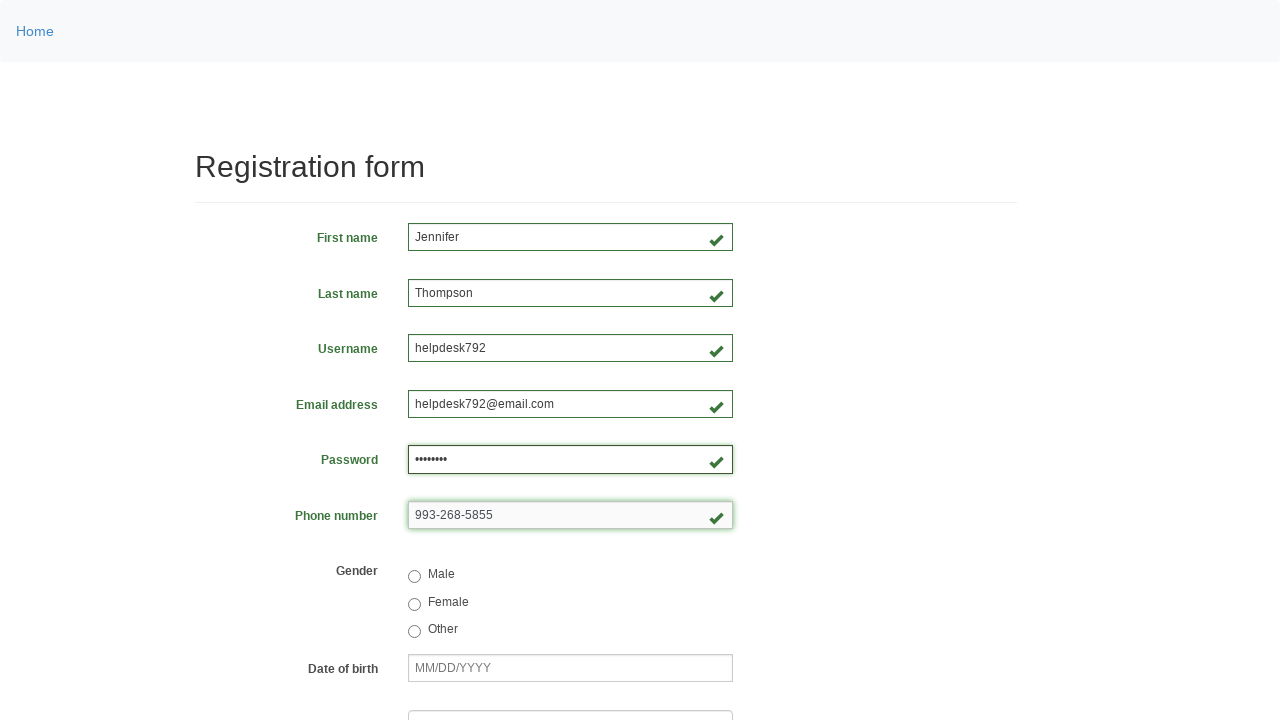

Selected 'Female' gender option at (414, 604) on input[value='female']
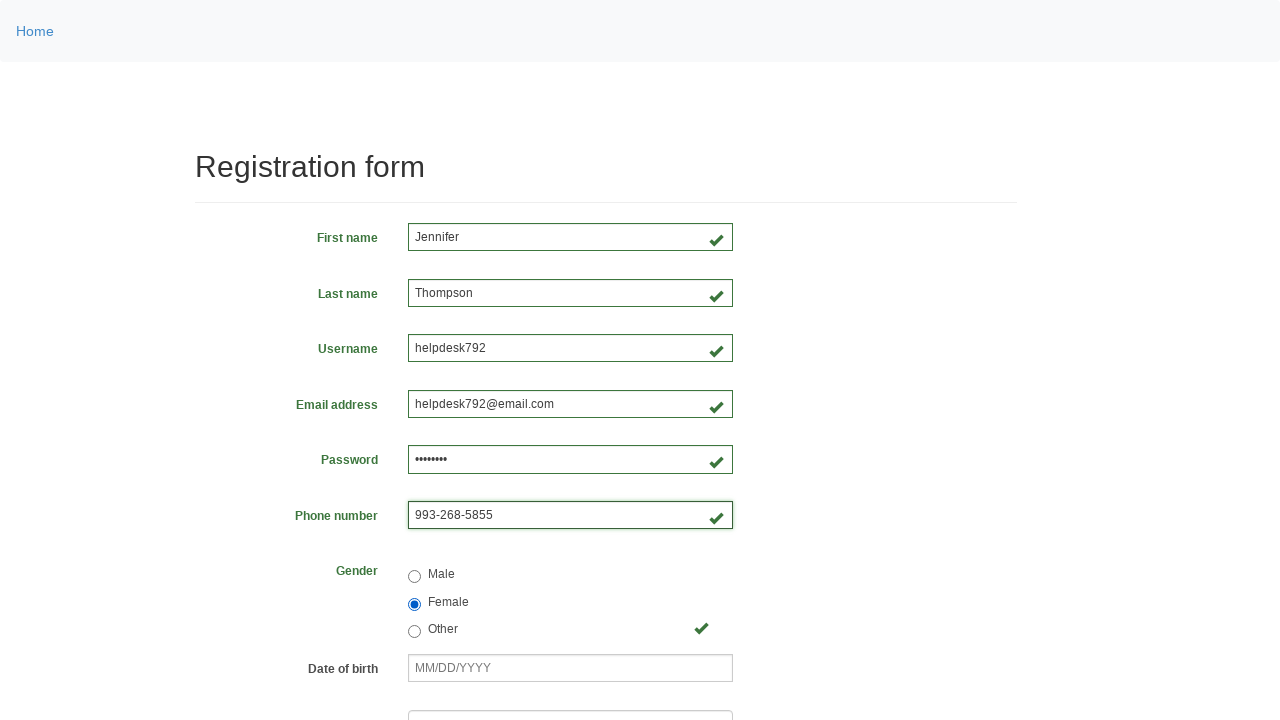

Filled date of birth field with '03/08/2000' on input[name='birthday']
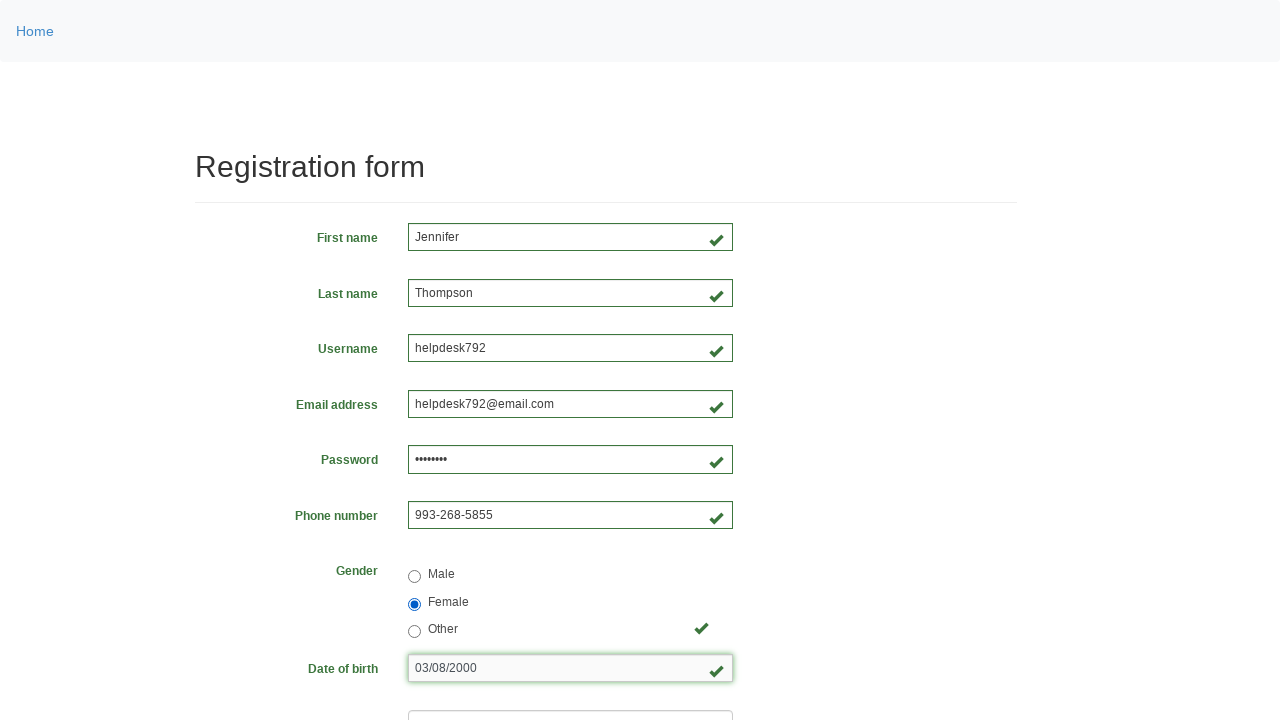

Selected department from dropdown at index 3 on select[name='department']
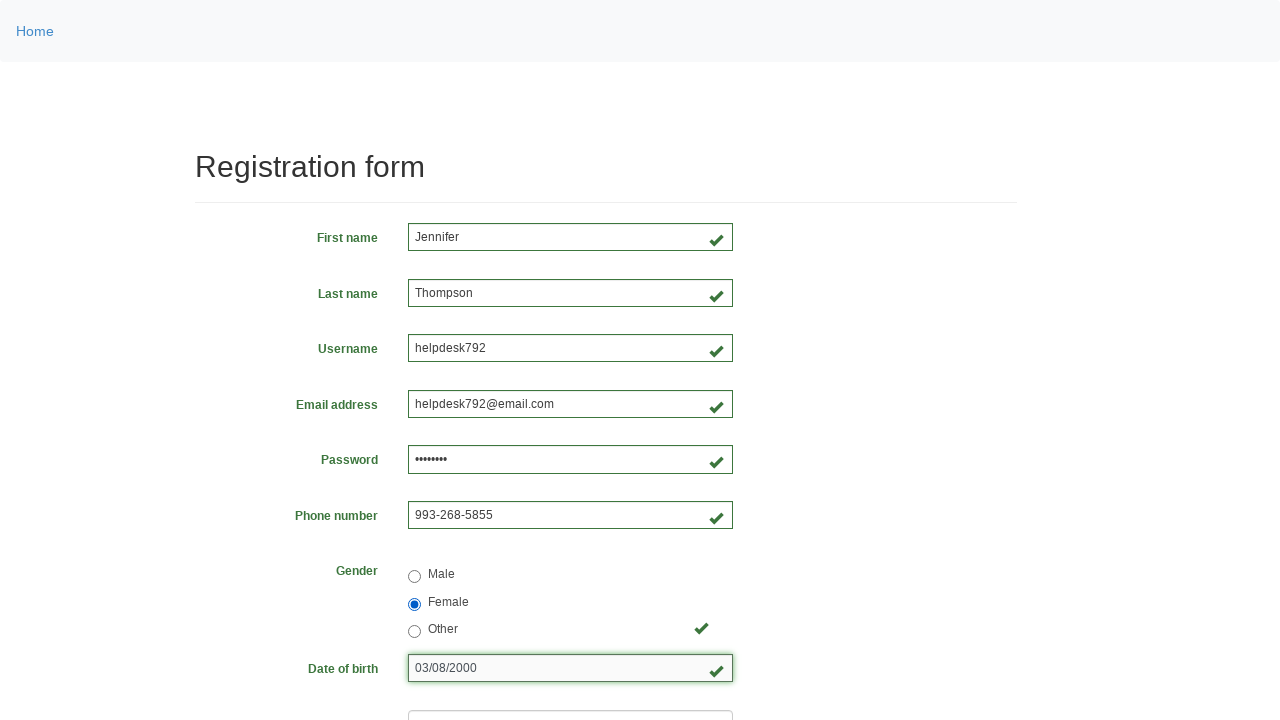

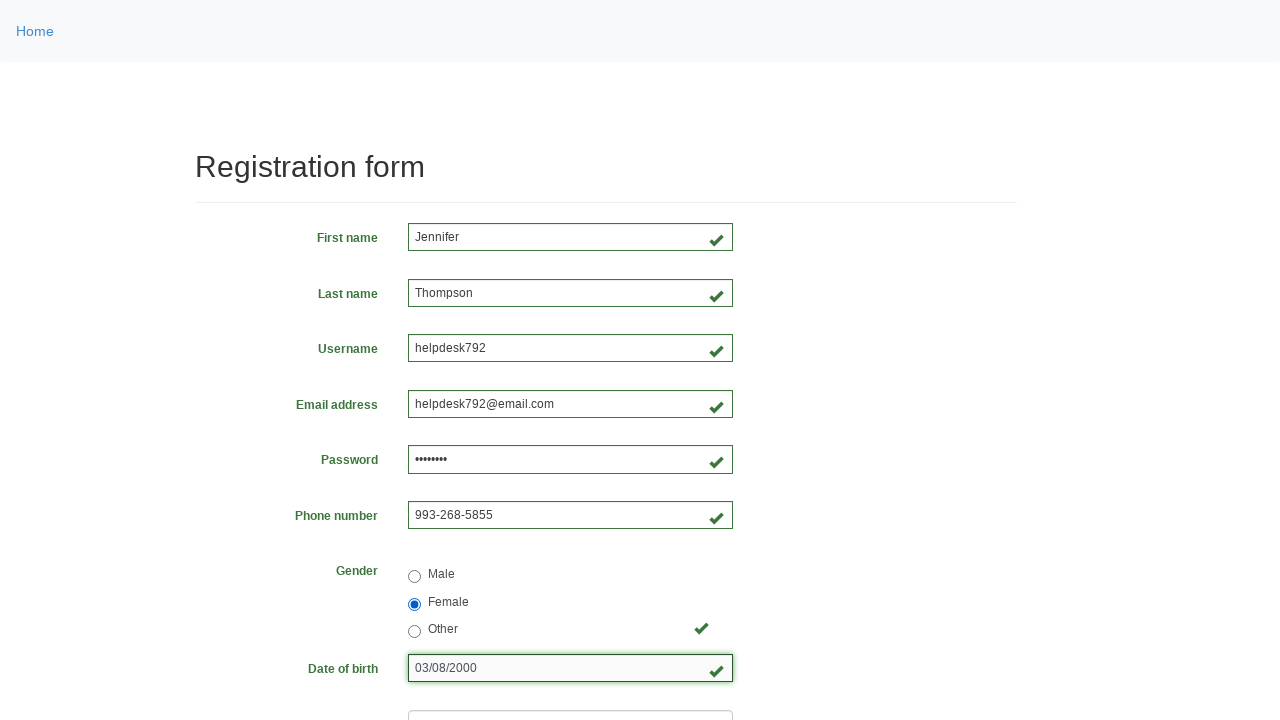